Tests date dropdown selection by selecting a specific month and day from dropdown menus on a practice dropdown page

Starting URL: https://practice.cydeo.com/dropdown

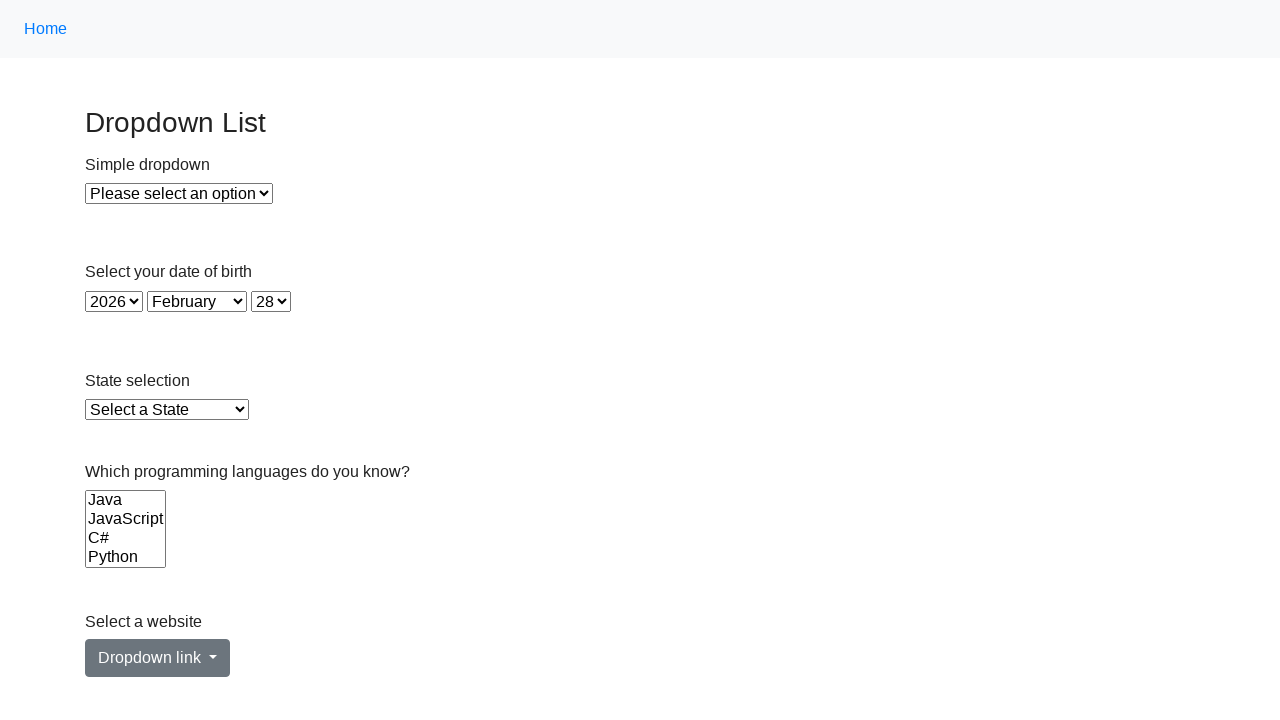

Selected December (month value 11) from month dropdown on select#month
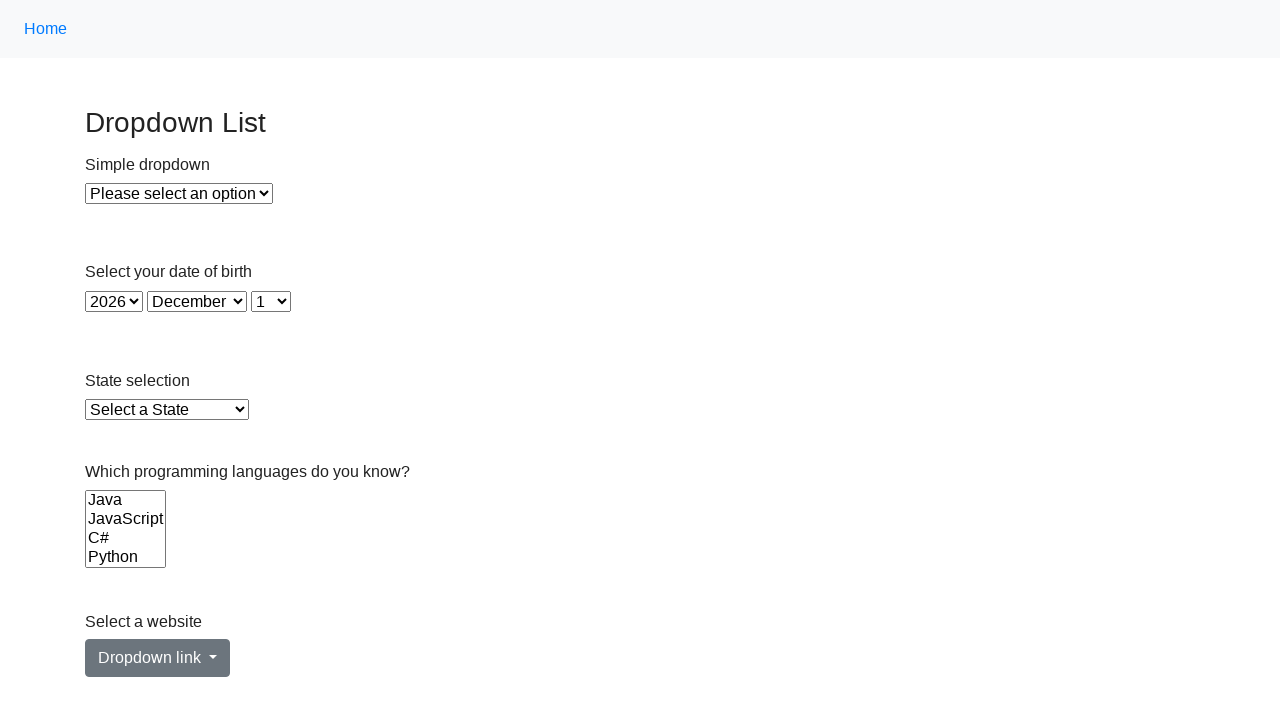

Selected day 1 from day dropdown on select#day
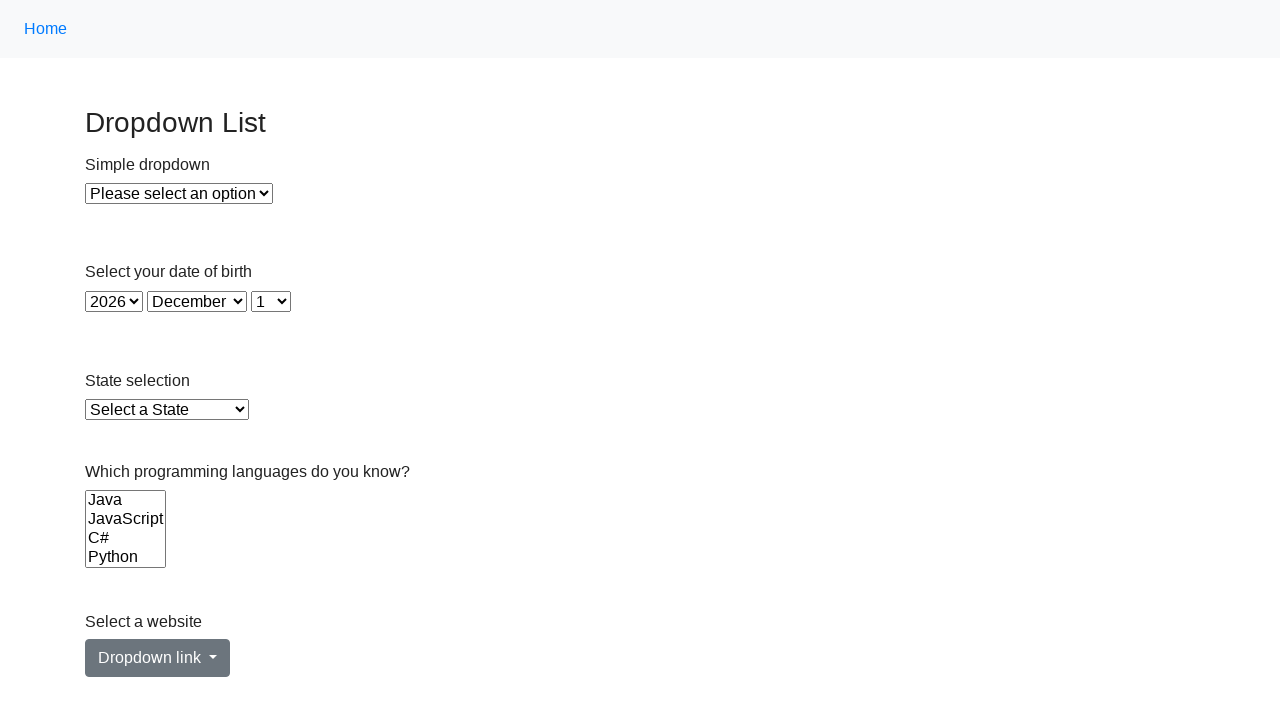

Waited 500ms for dropdown selections to be applied
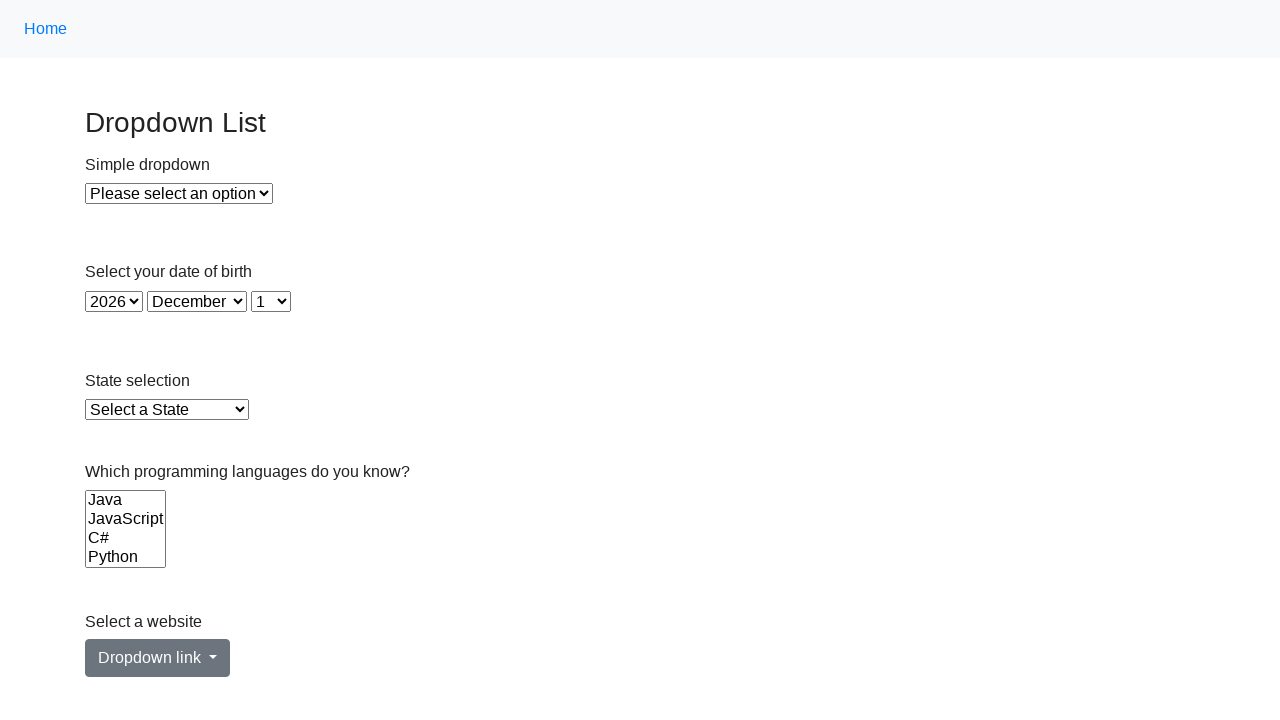

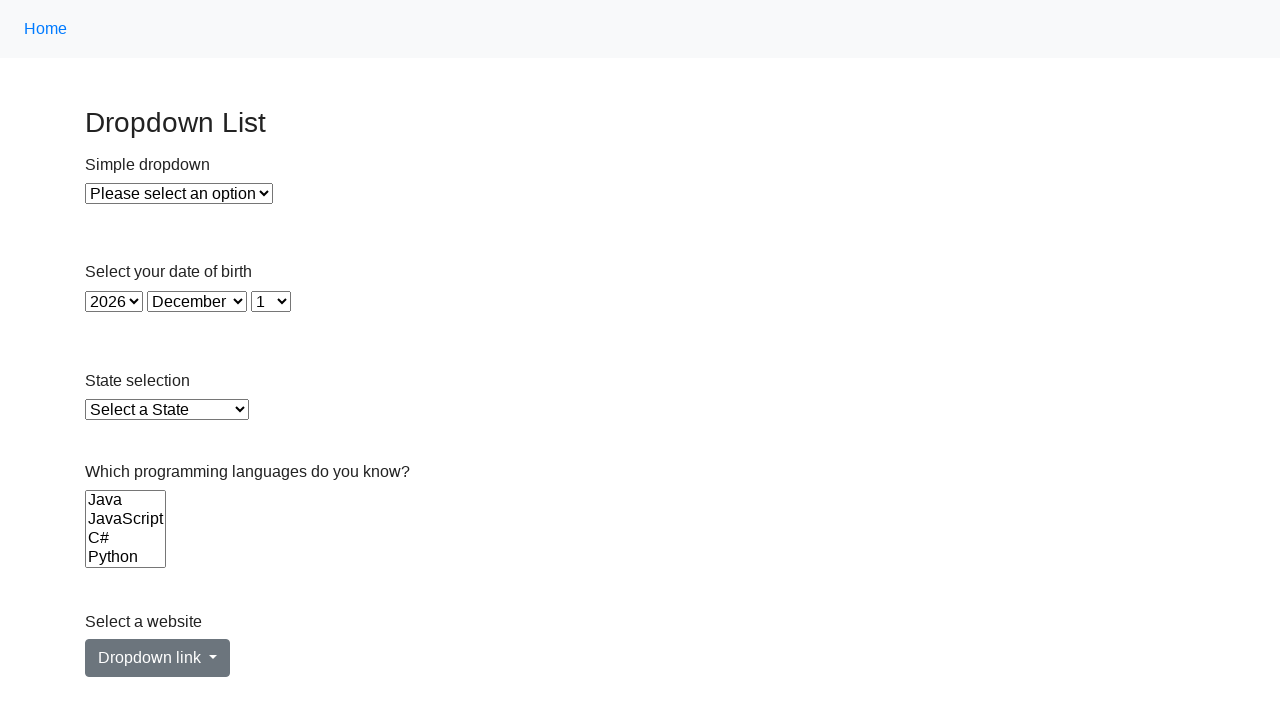